Navigates to a Vietnamese Ministry of Finance page and clicks the download button to initiate a PDF download.

Starting URL: https://mof.gov.vn/bo-tai-chinh/danh-sach-tham-dinh-ve-gia/quyet-dinh-so-2320tb-btc-ve-viec-thu-hoi-giay-chung-nhan-du-dieu-kien-kinh-doanh-dich-vu-tham-dinh-gia

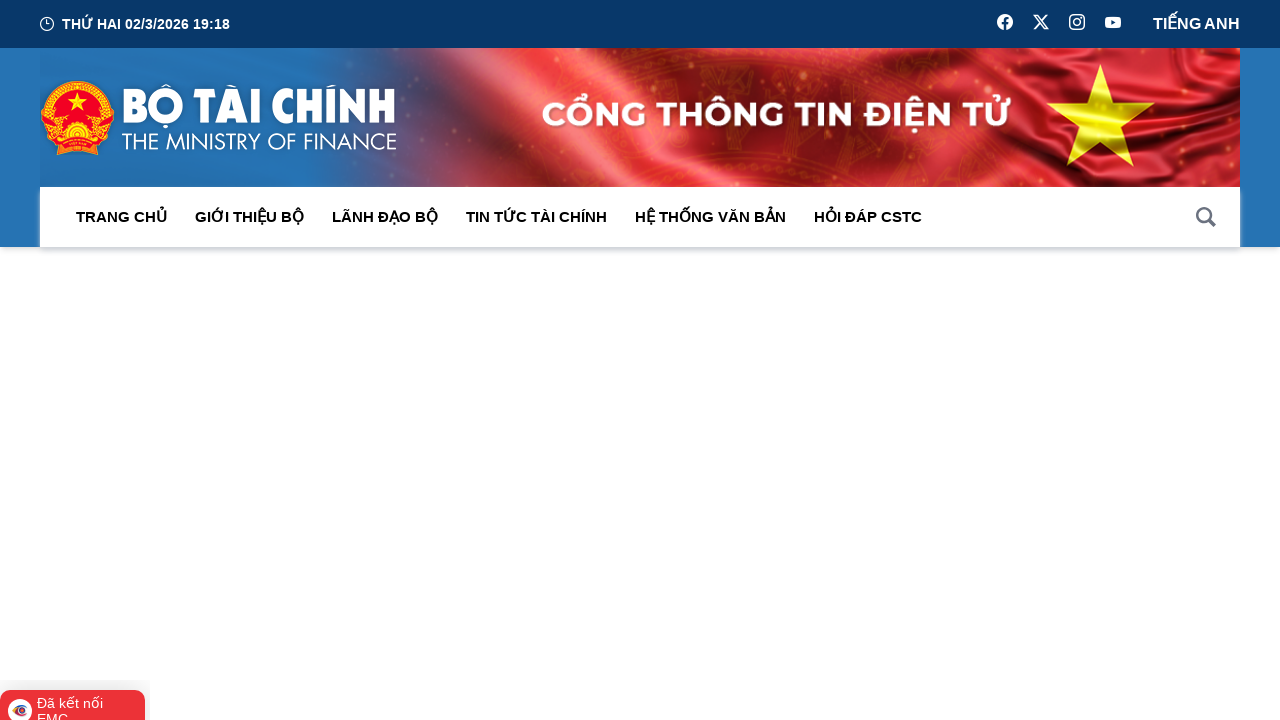

Waited 3 seconds for page content to load
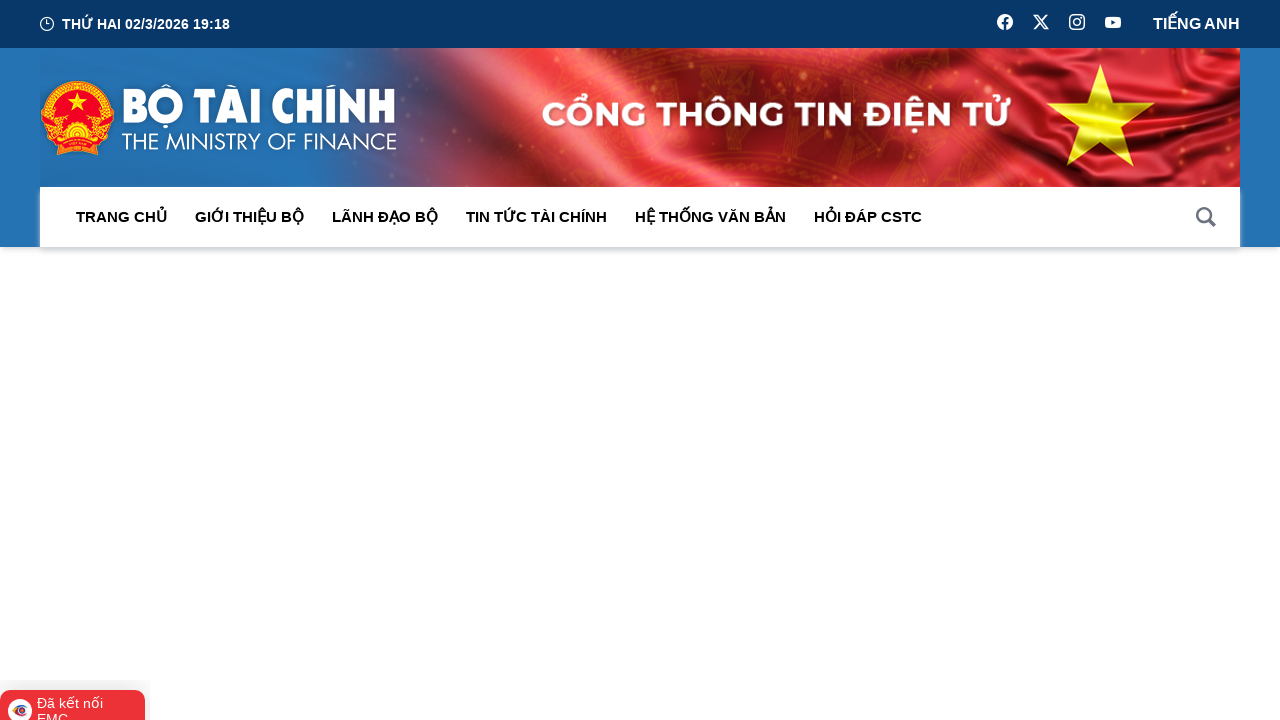

Download button selector became available
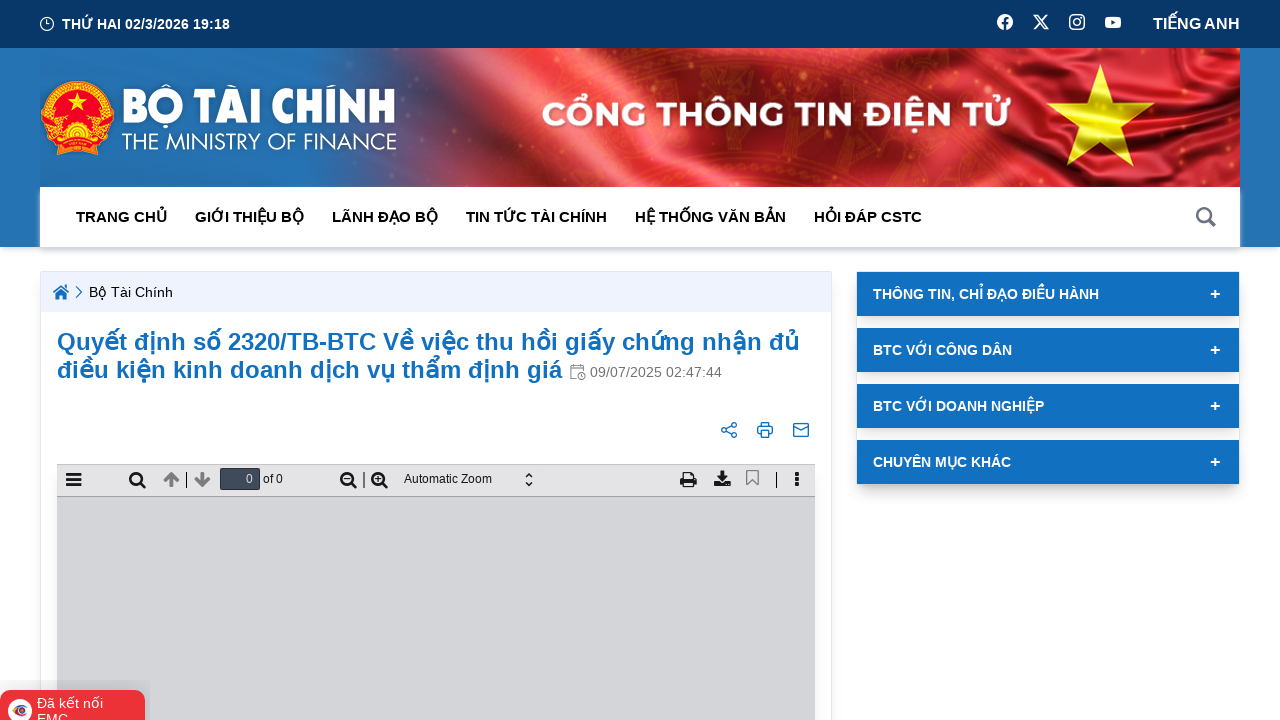

Clicked the download button to initiate PDF download at (722, 480) on #download
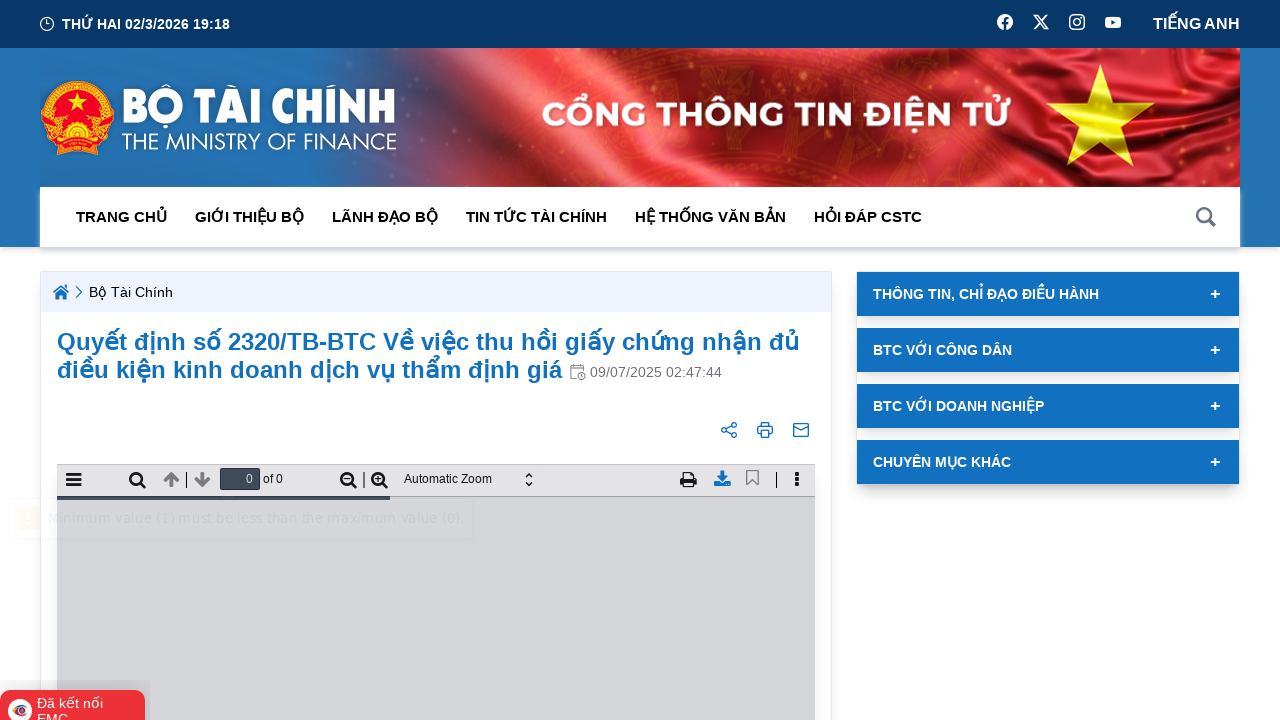

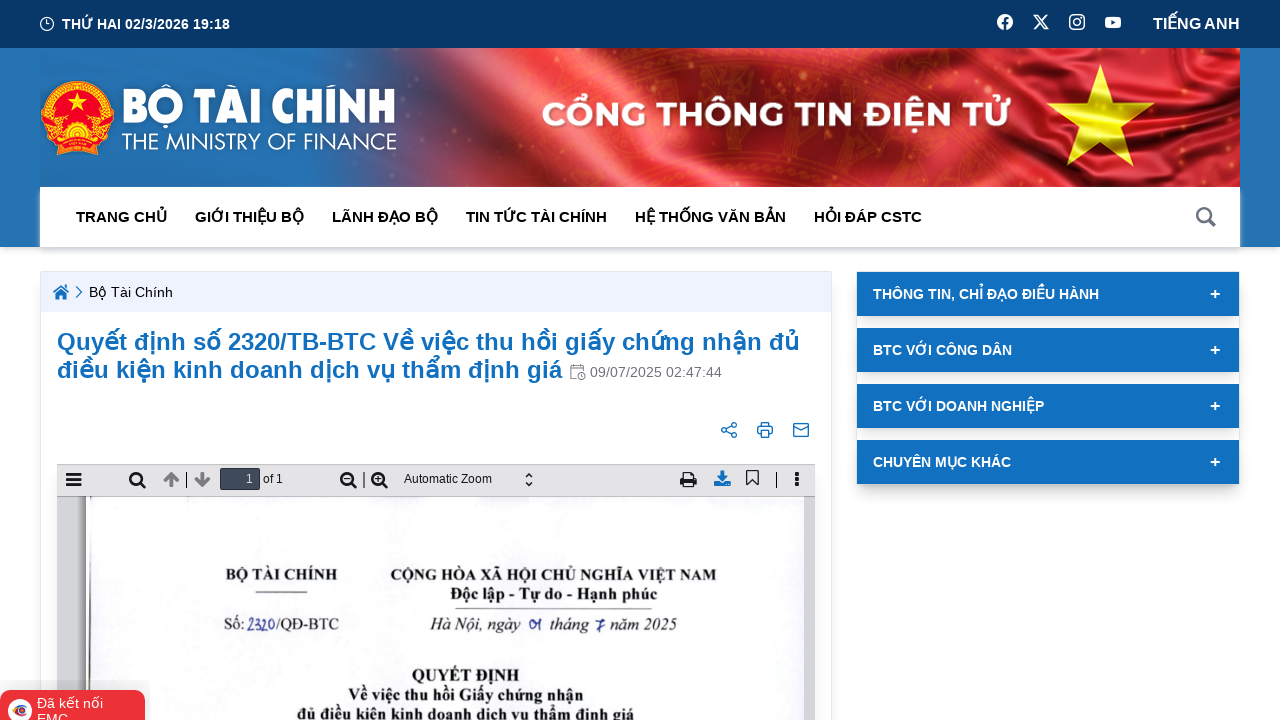